Tests dynamic loading functionality by clicking a start button and verifying that dynamically loaded content ("Hello World") appears on the page after the loading completes.

Starting URL: https://the-internet.herokuapp.com/dynamic_loading/1

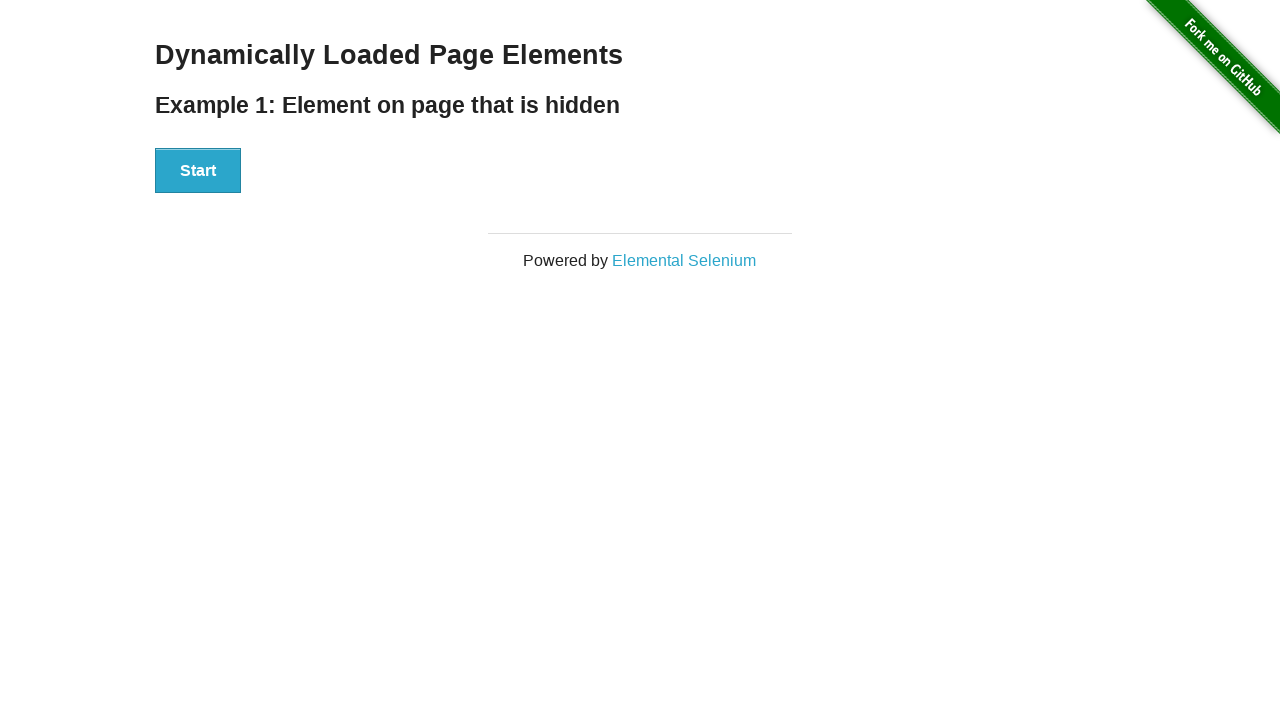

Located page header element
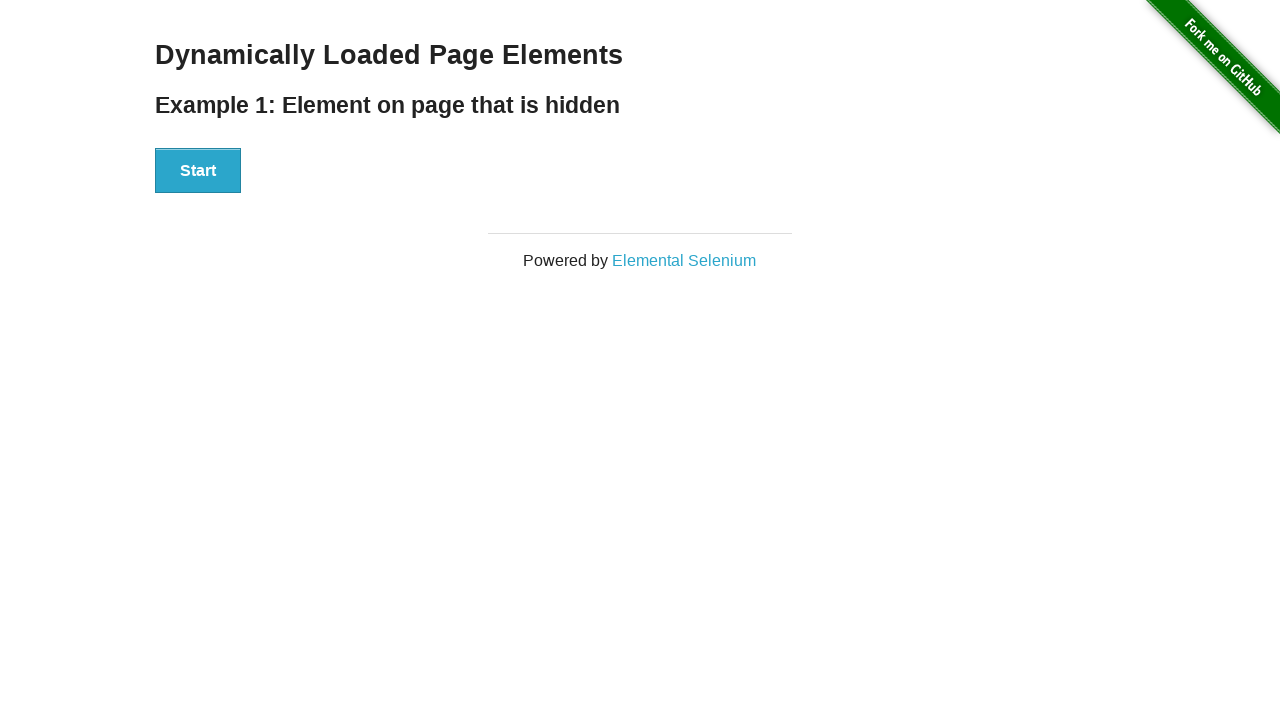

Verified page header contains 'dynamically loaded page elements'
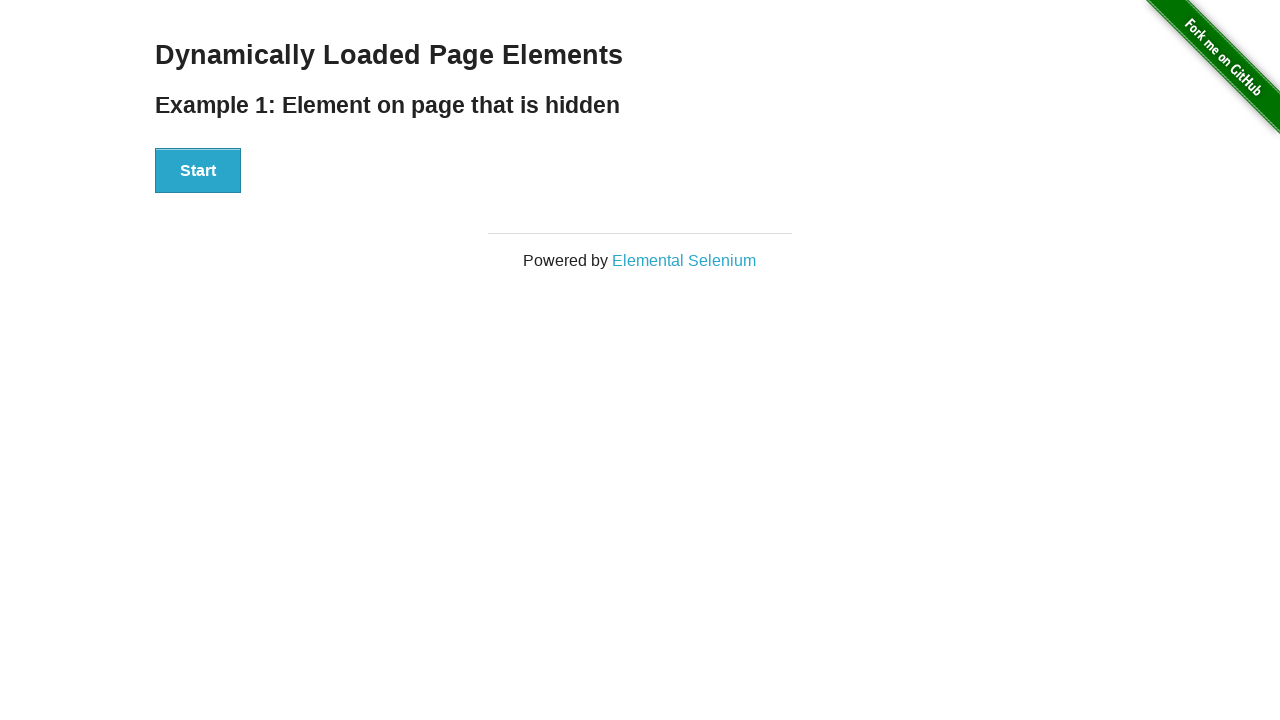

Clicked start button to trigger dynamic loading at (198, 171) on div#start button
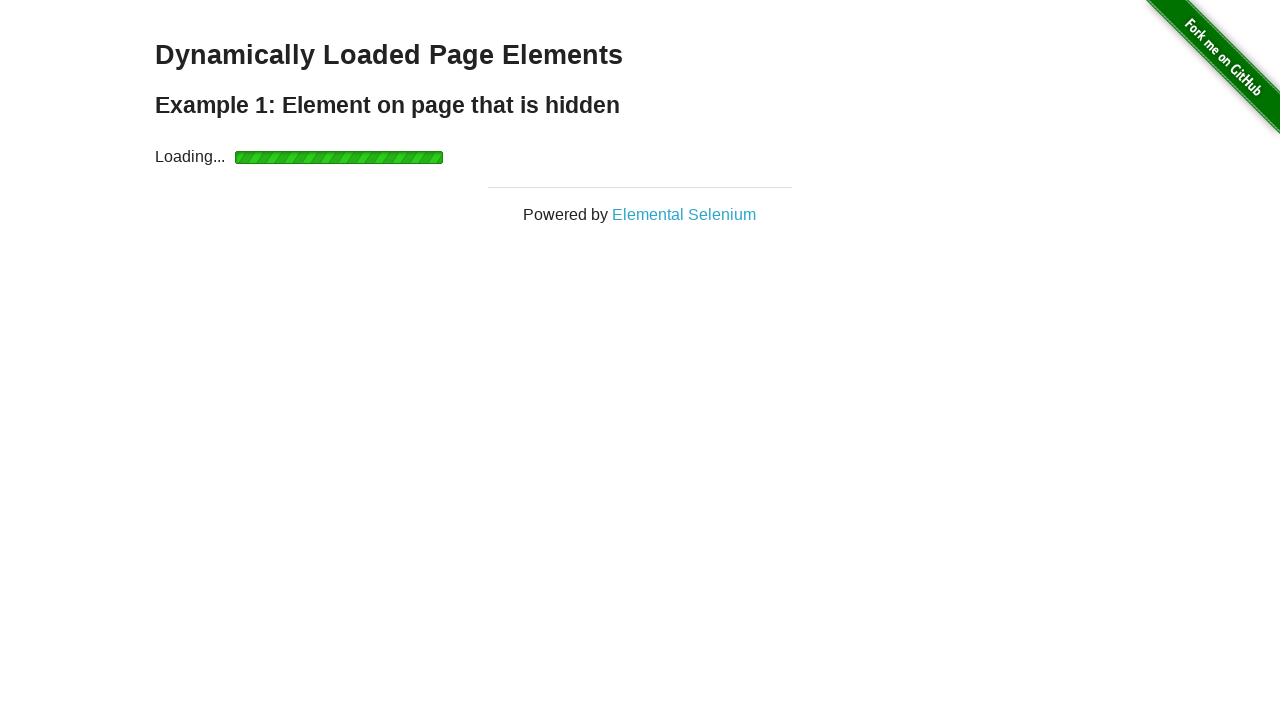

Waited for dynamically loaded finish element to appear
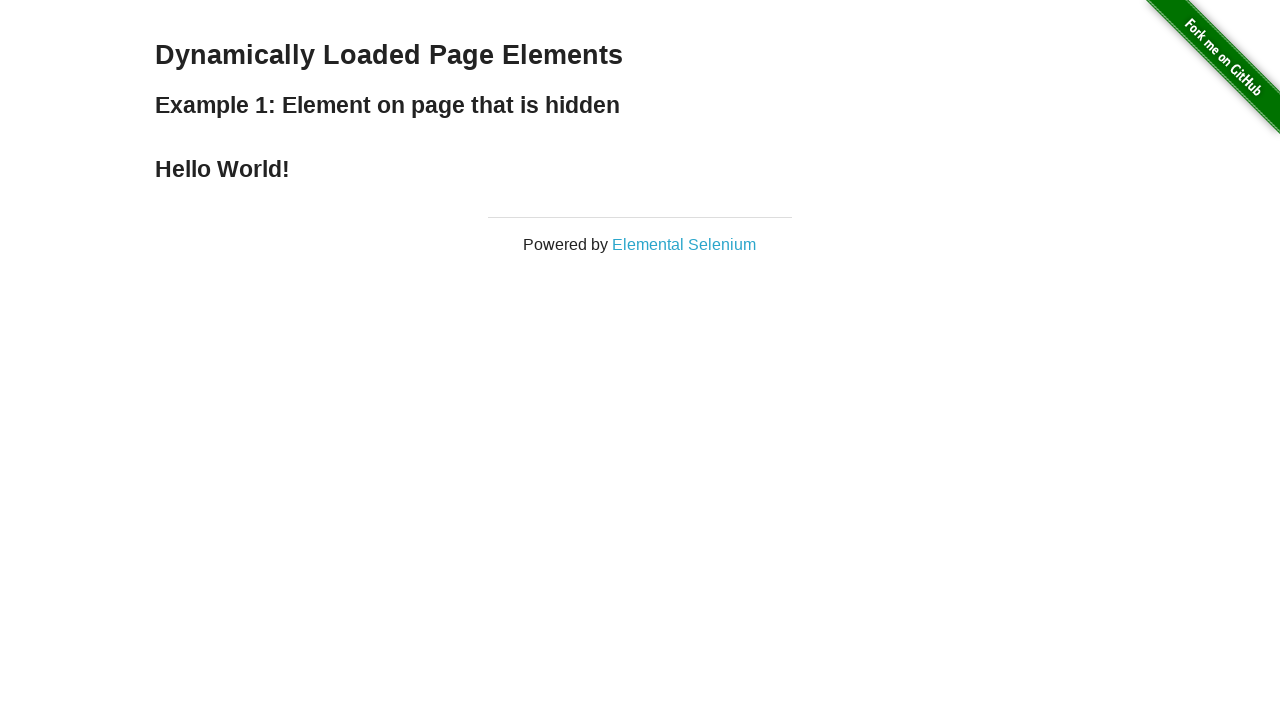

Retrieved text content from finish element
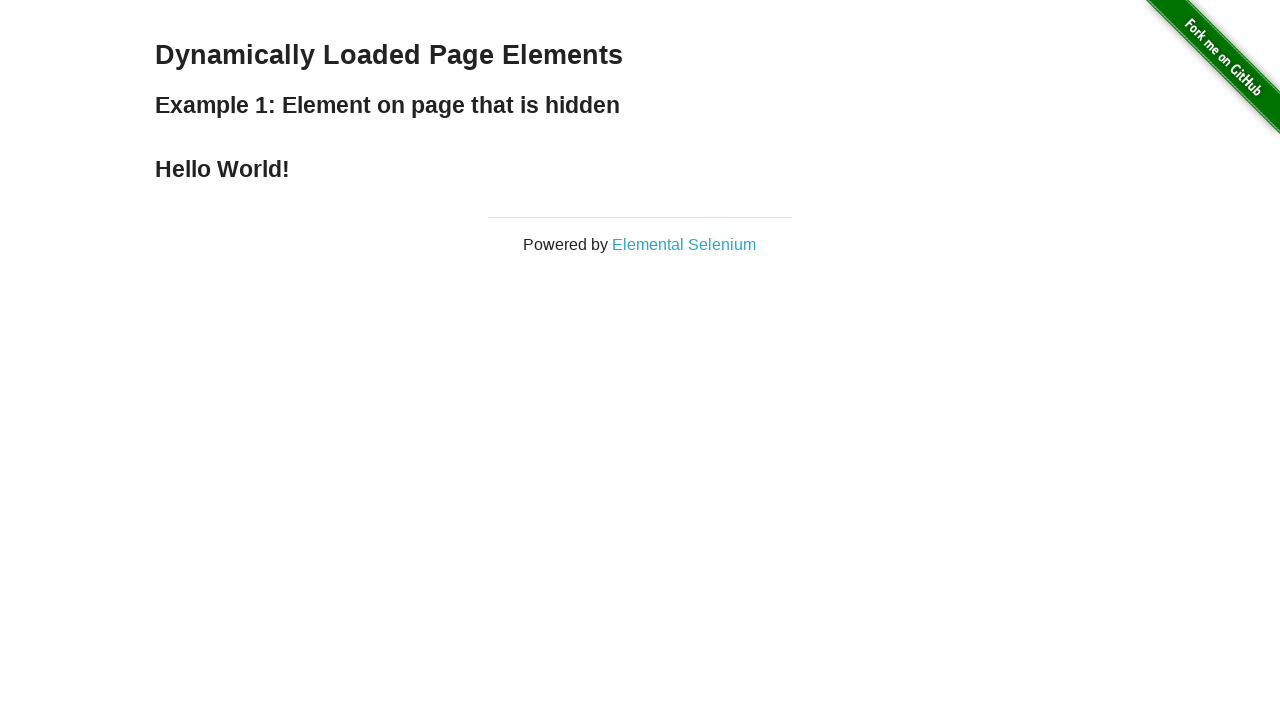

Verified finish element contains 'Hello World'
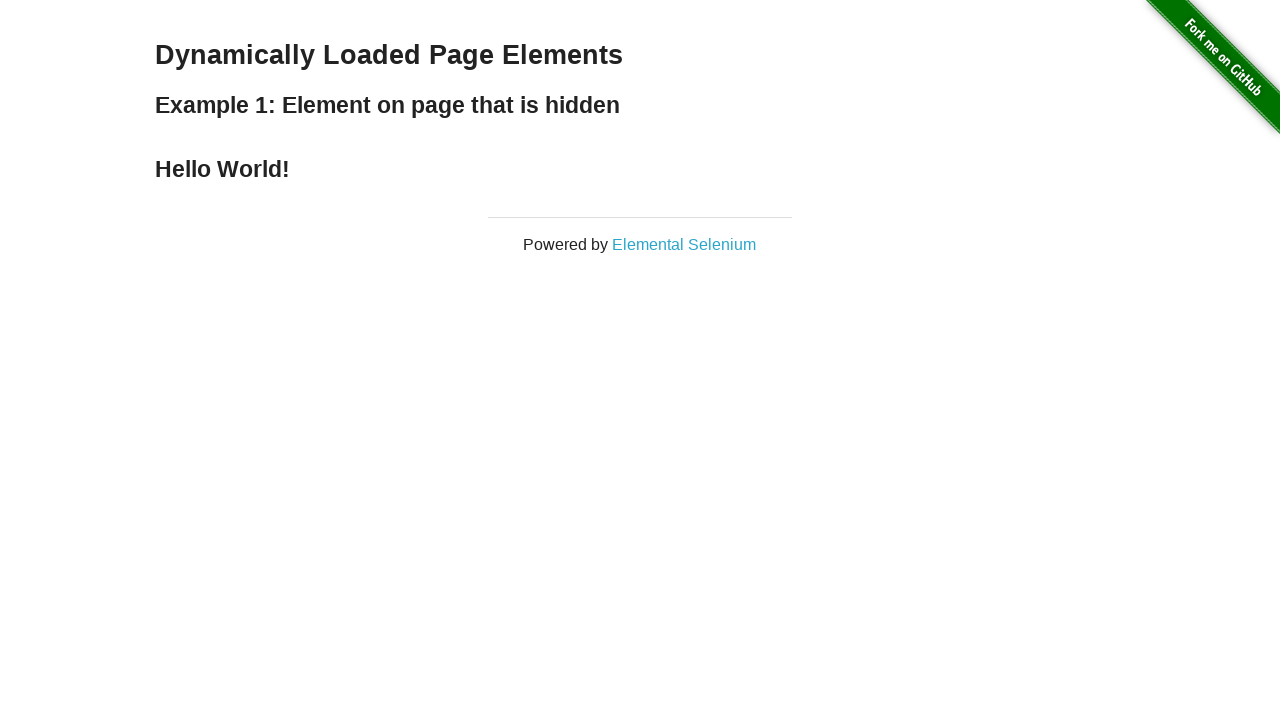

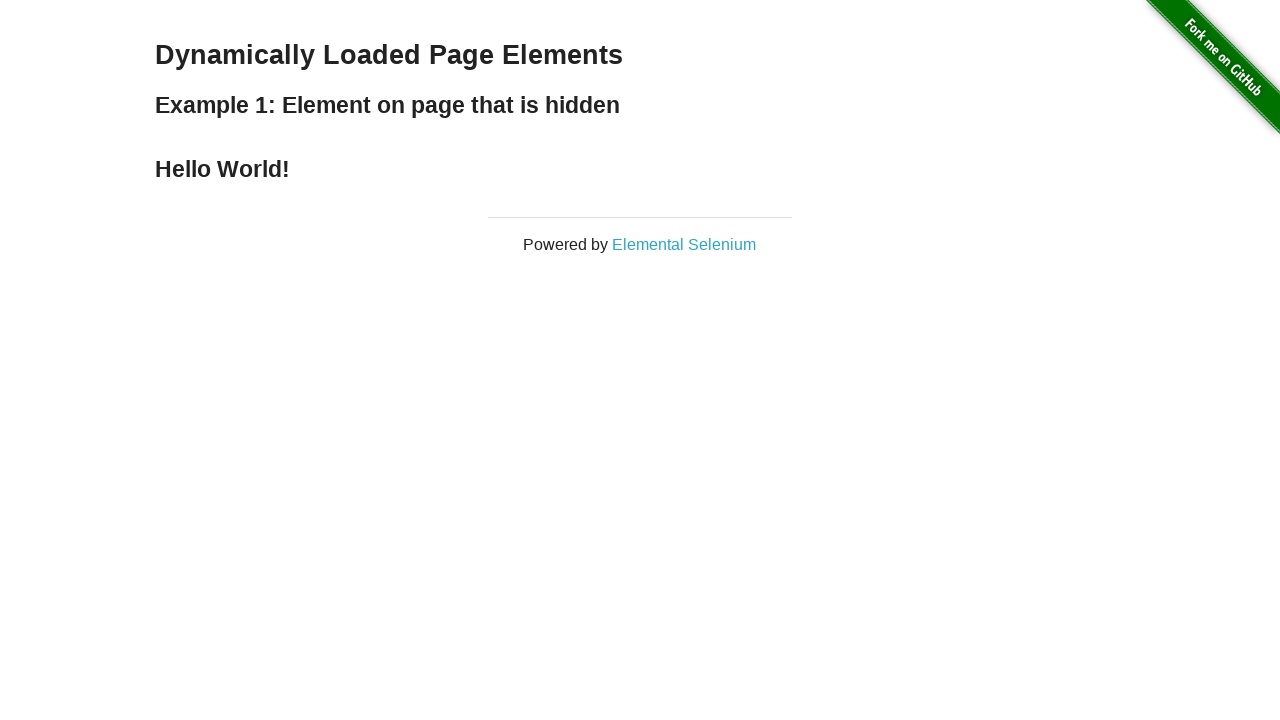